Navigates to the nopCommerce demo site using Firefox browser

Starting URL: https://demo.nopcommerce.com/

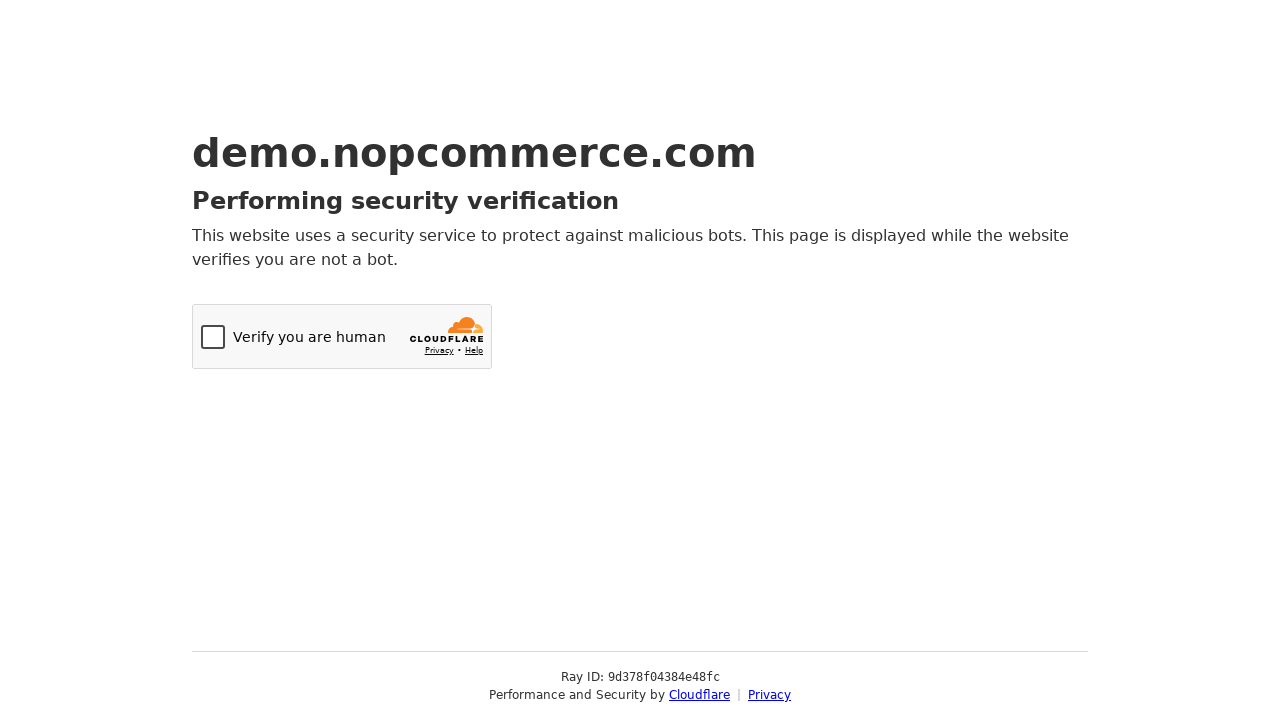

Navigated to nopCommerce demo site using Firefox browser
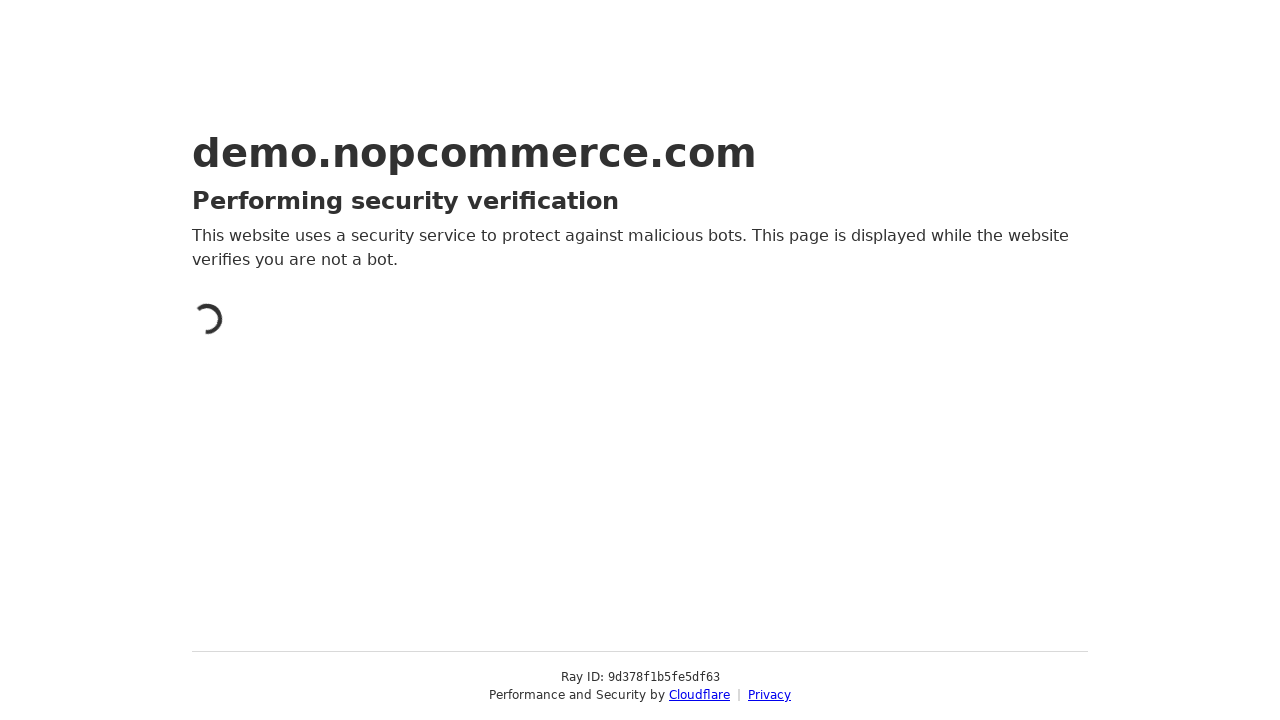

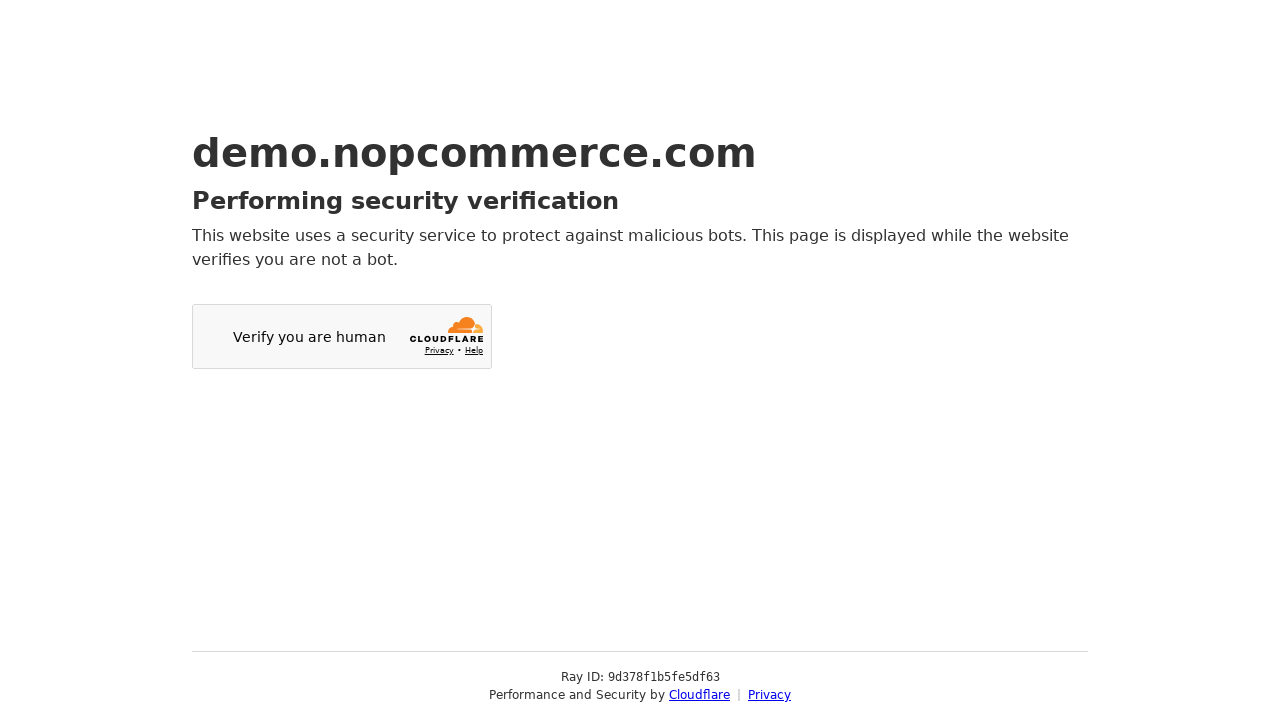